Tests adding a new record to a web table by filling out a form with personal information and submitting it

Starting URL: https://demoqa.com/webtables

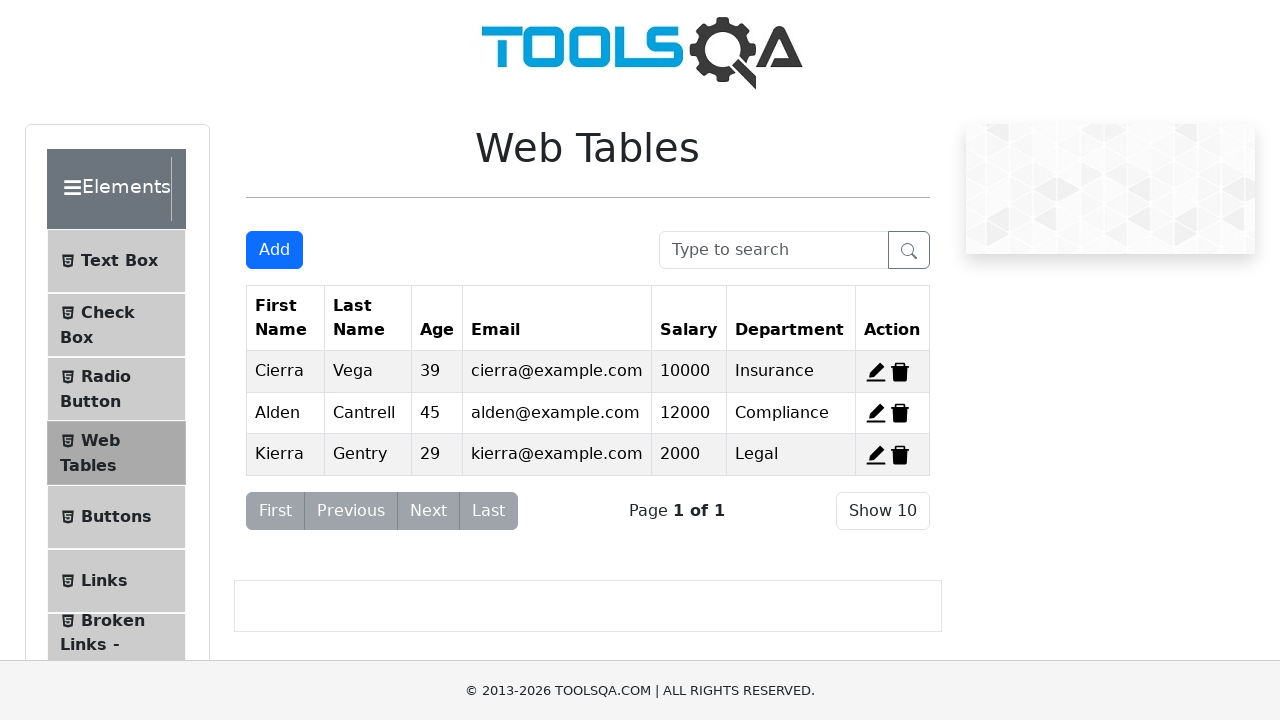

Clicked 'Add New Record' button to open the form at (274, 250) on button#addNewRecordButton
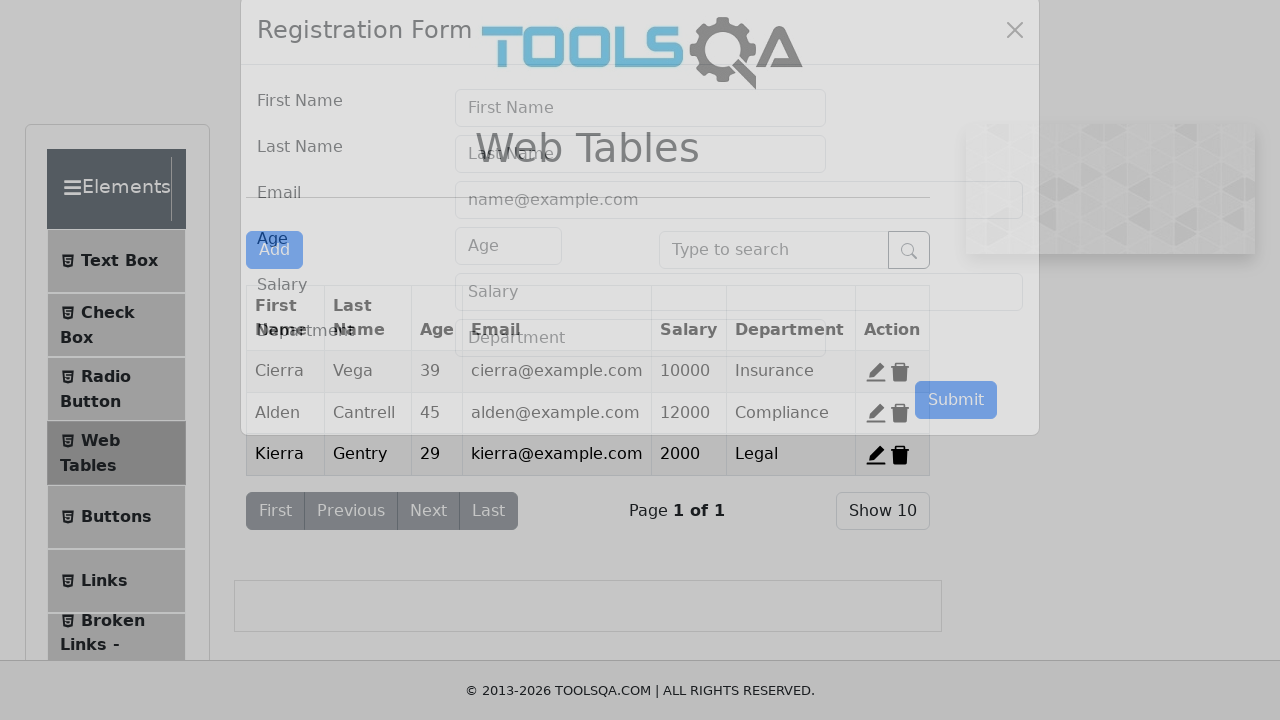

Filled first name field with 'Alex' on input#firstName
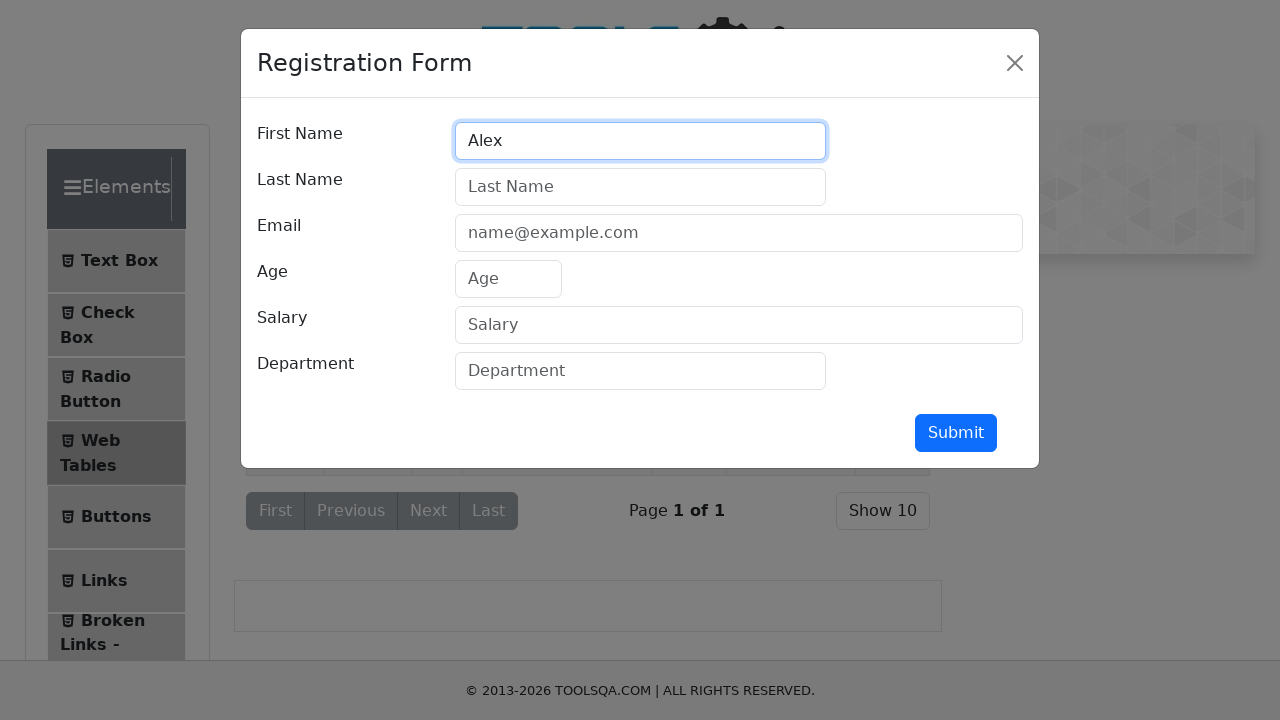

Filled last name field with 'Step' on input#lastName
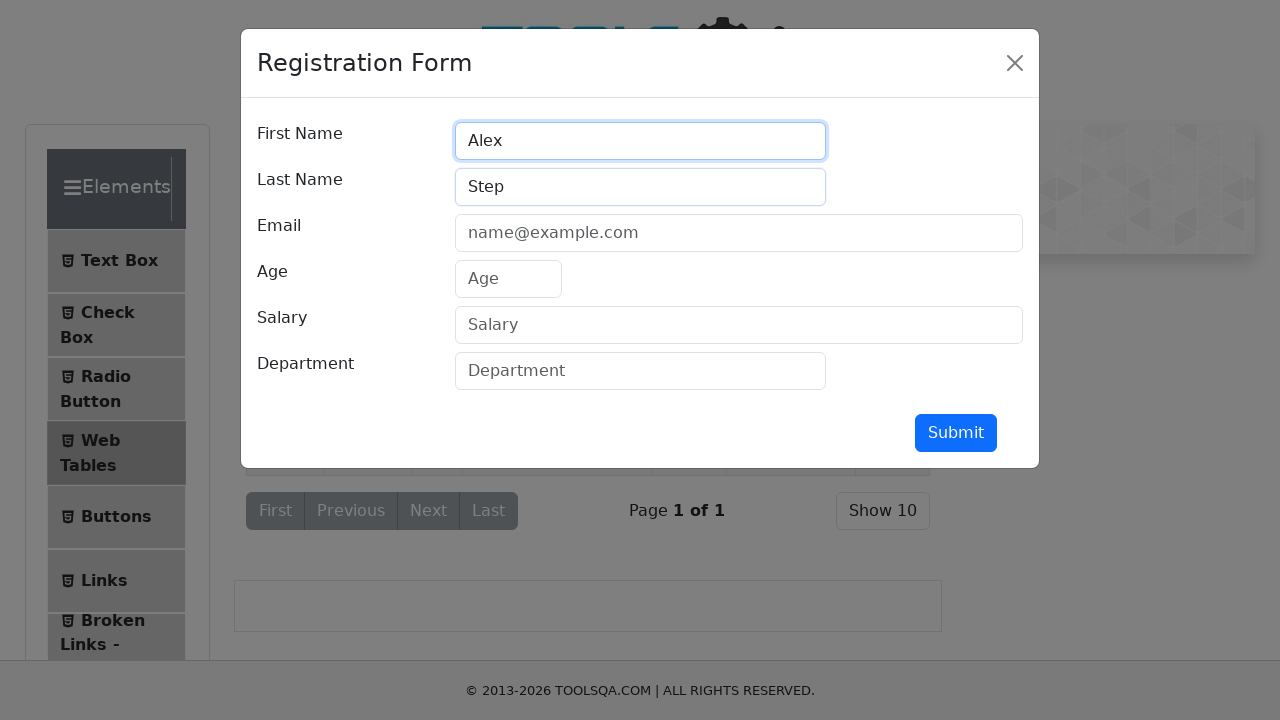

Filled email field with 'testuser@example.com' on input#userEmail
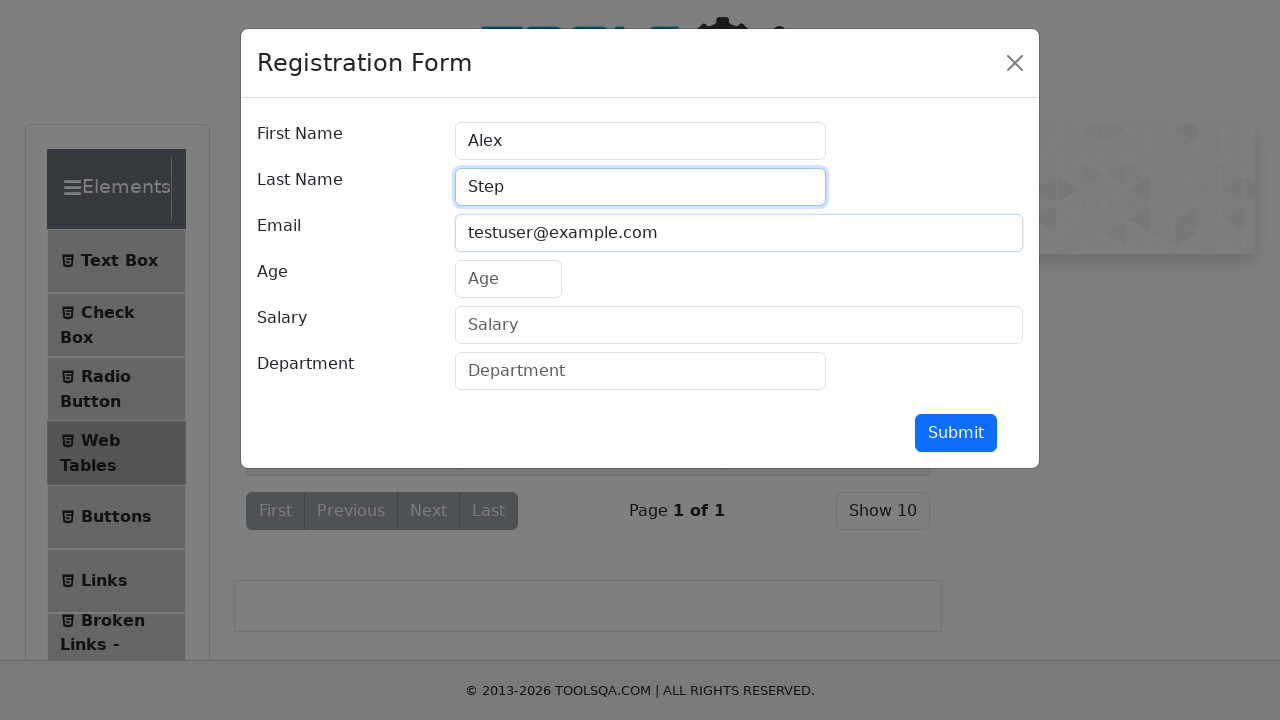

Filled age field with '25' on input#age
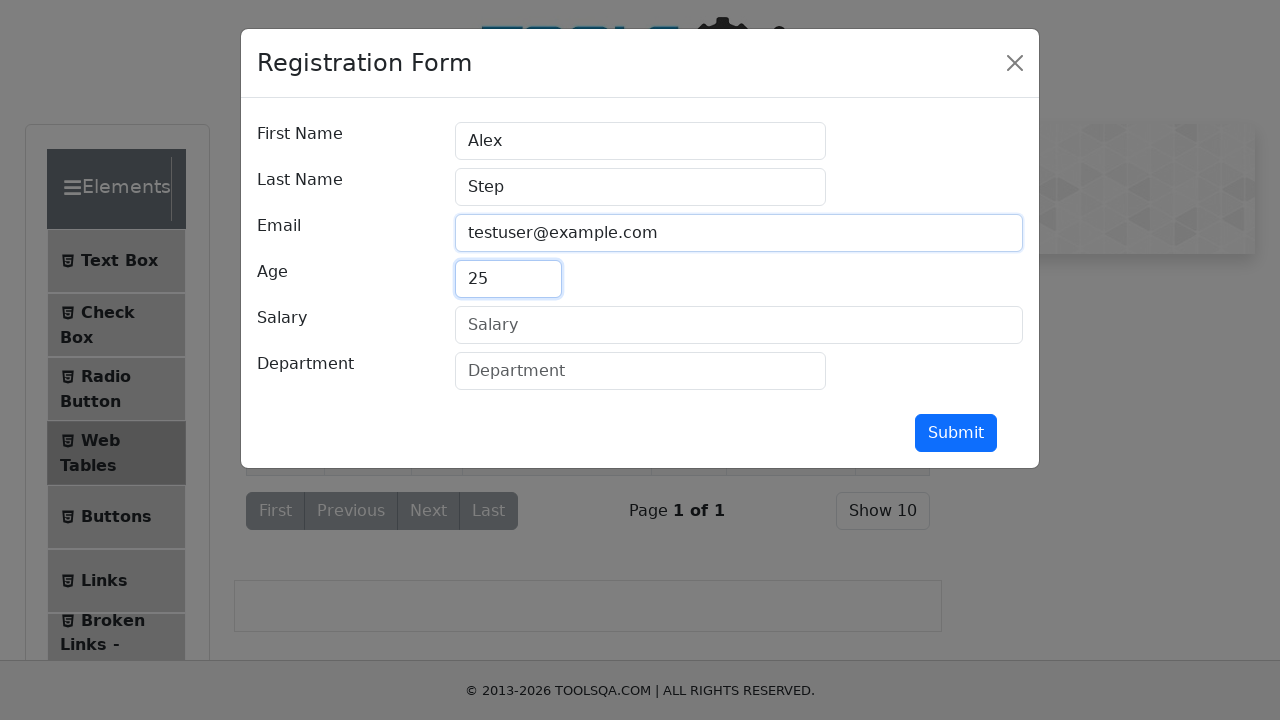

Filled salary field with '45000' on input#salary
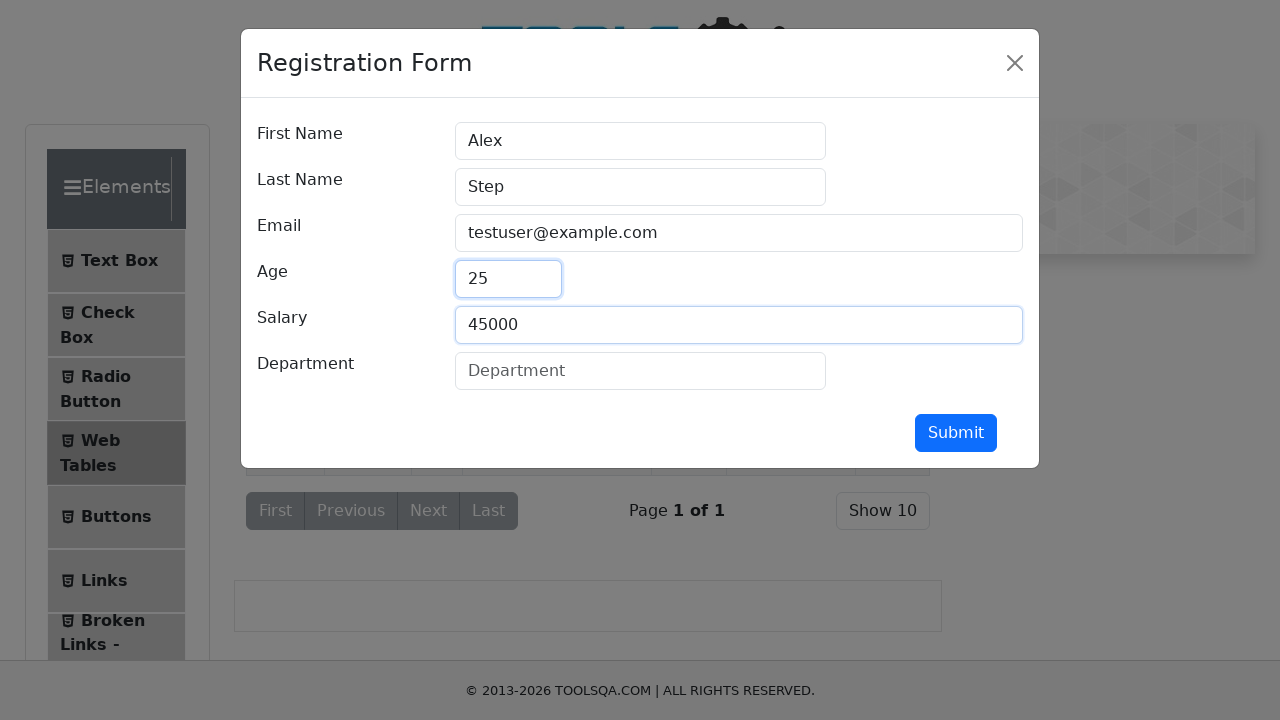

Filled department field with 'Engineering' on input#department
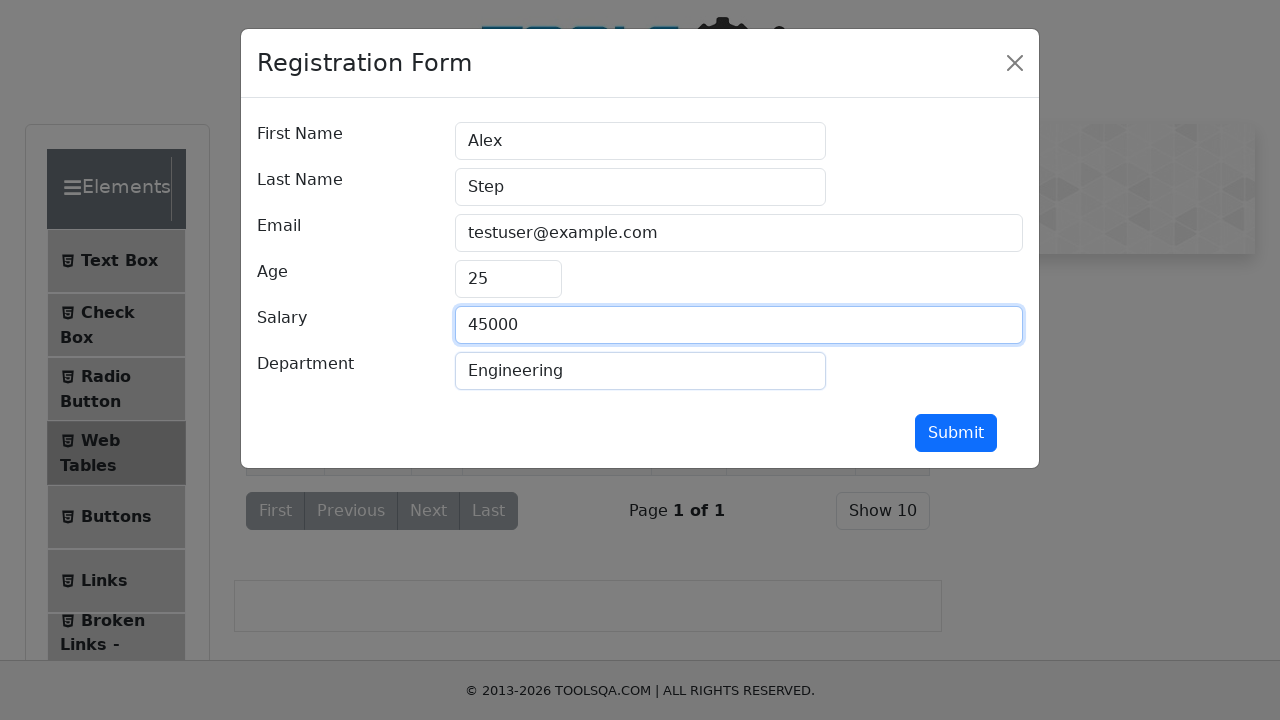

Clicked submit button to add new record to the web table at (956, 433) on button#submit
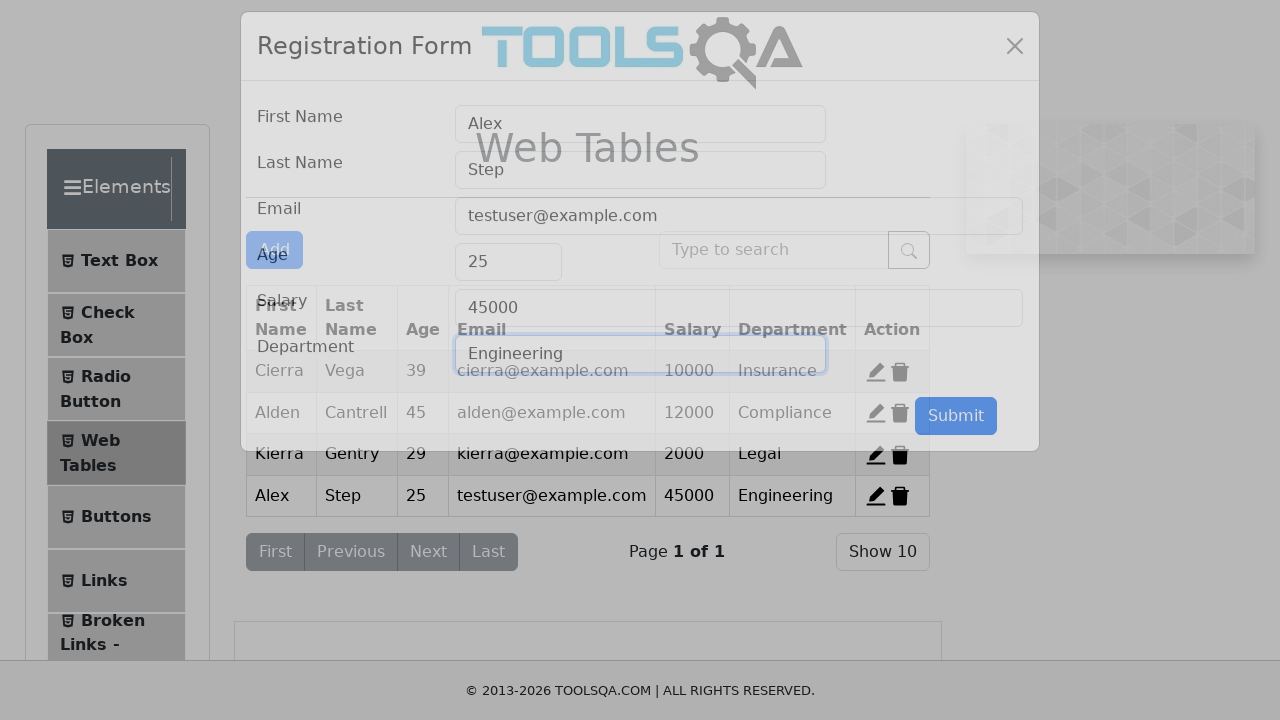

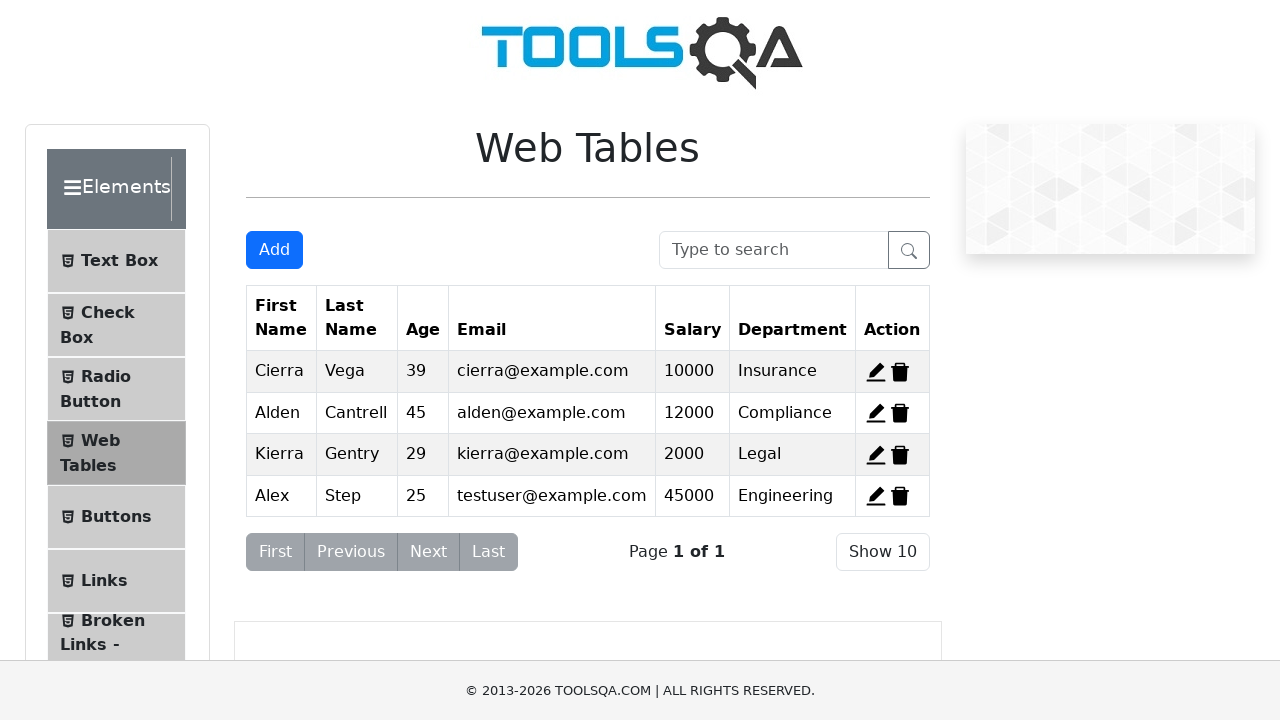